Tests a calculator application by entering two numbers in input fields and clicking the calculate button to perform an addition operation.

Starting URL: http://juliemr.github.io/protractor-demo/

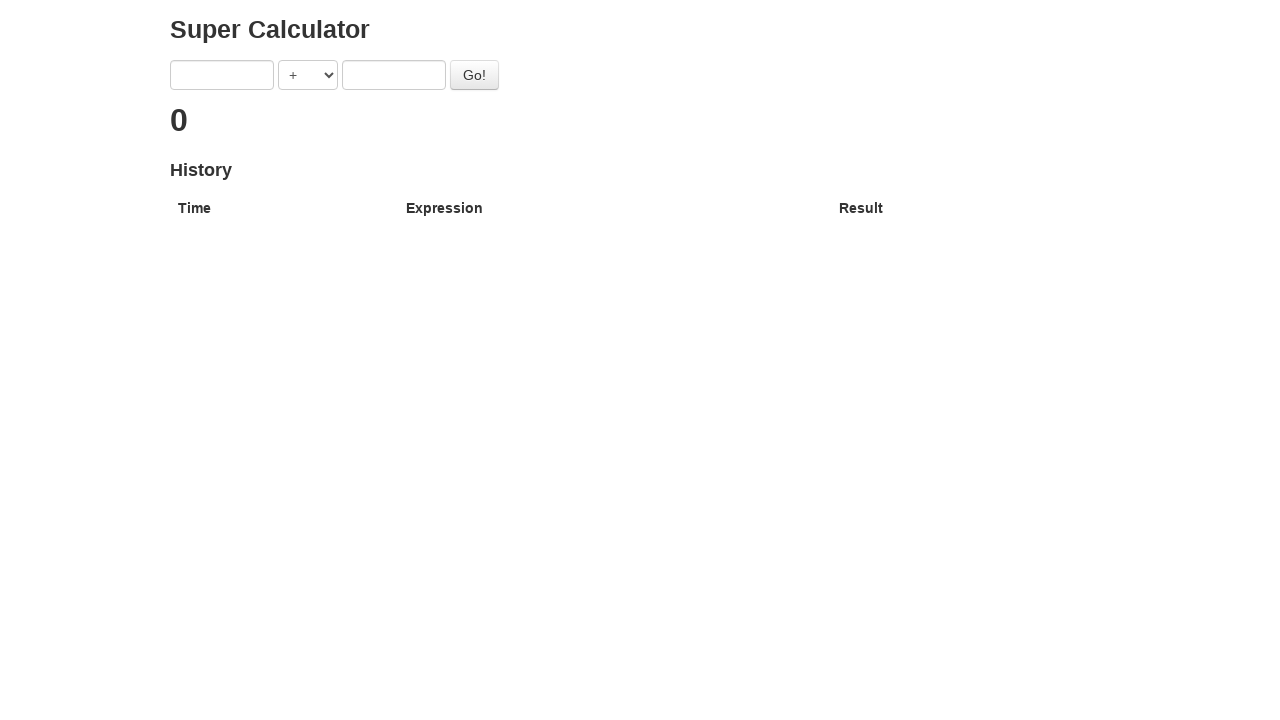

Page loaded and DOM content ready
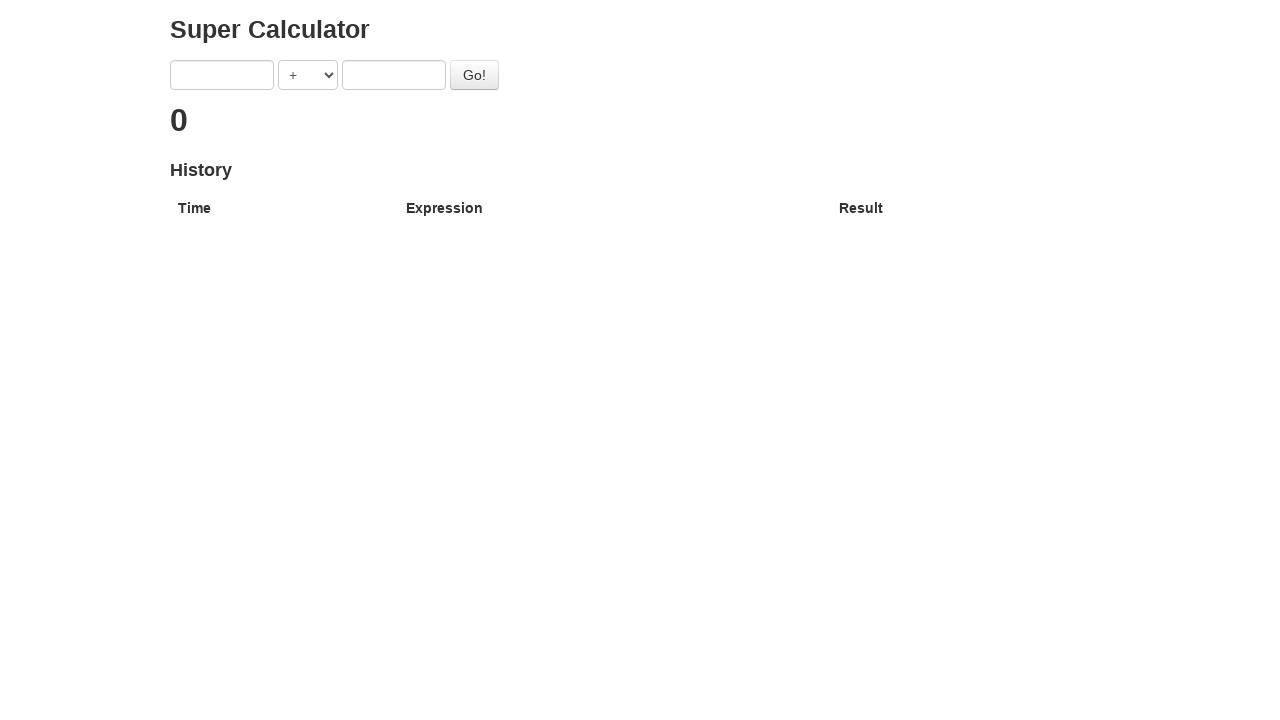

Entered '1' in first input field on [ng-model='first']
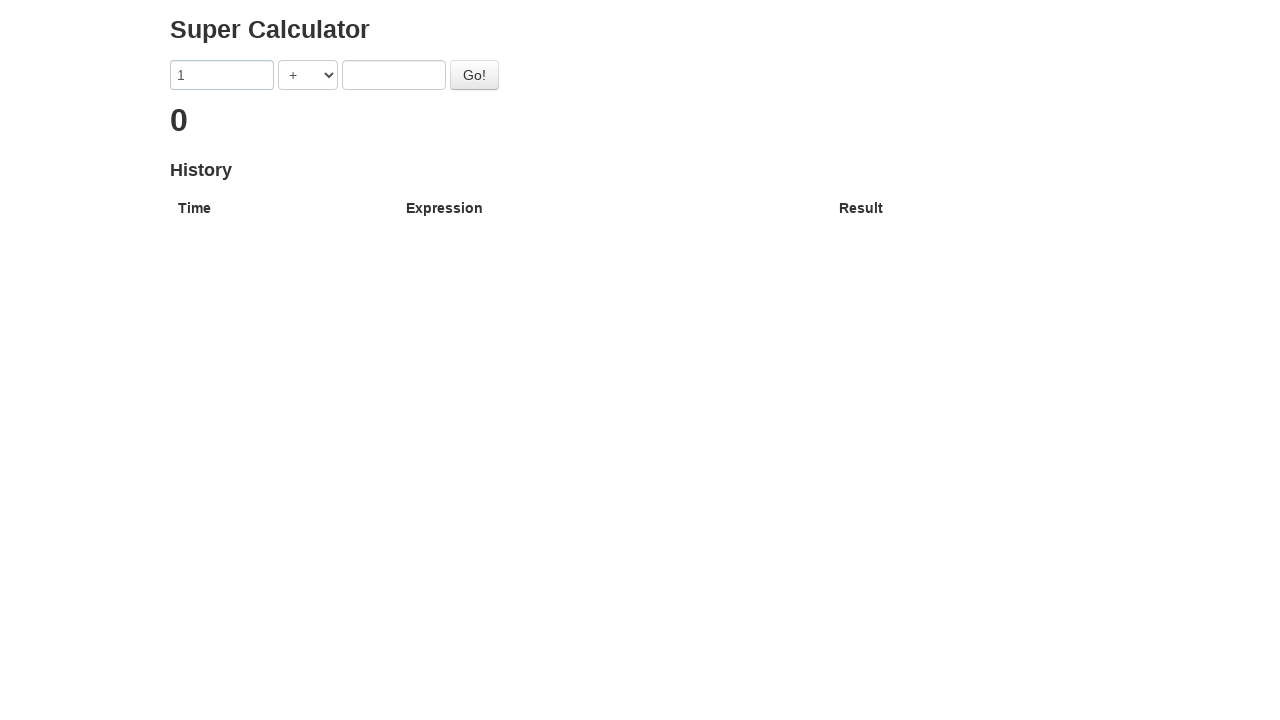

Entered '2' in second input field on [ng-model='second']
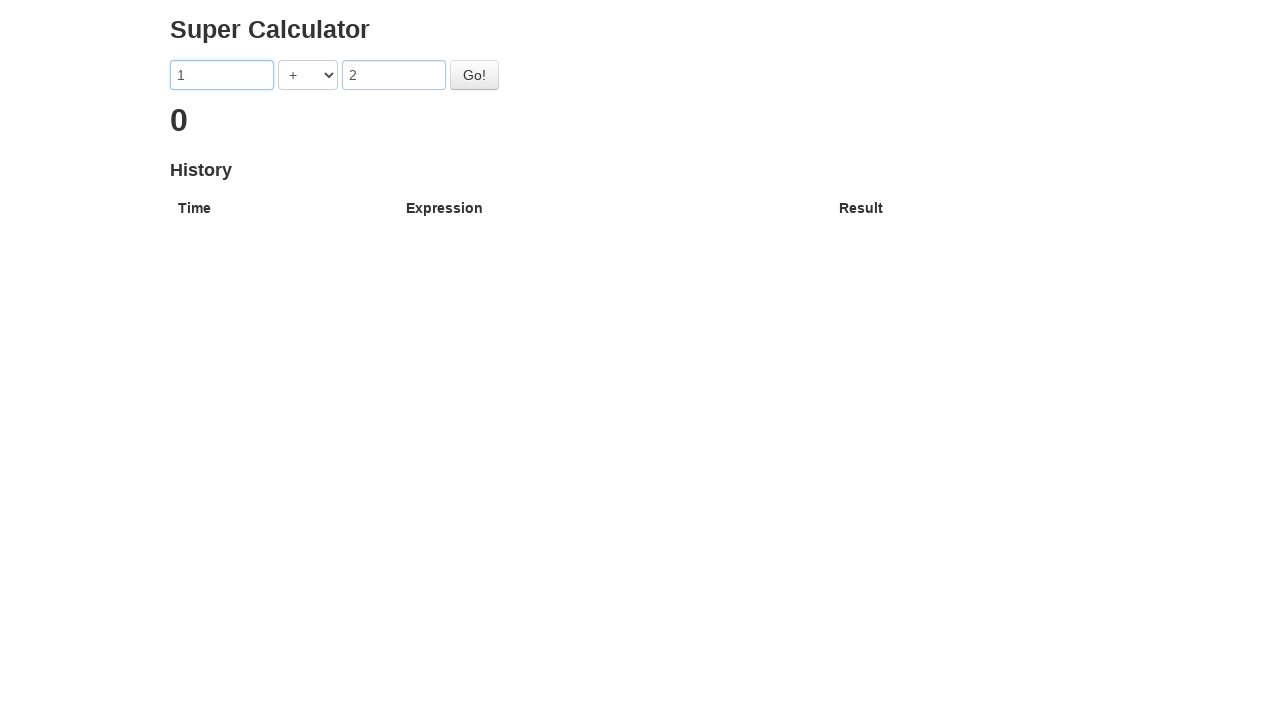

Clicked the Go button to calculate at (474, 75) on #gobutton
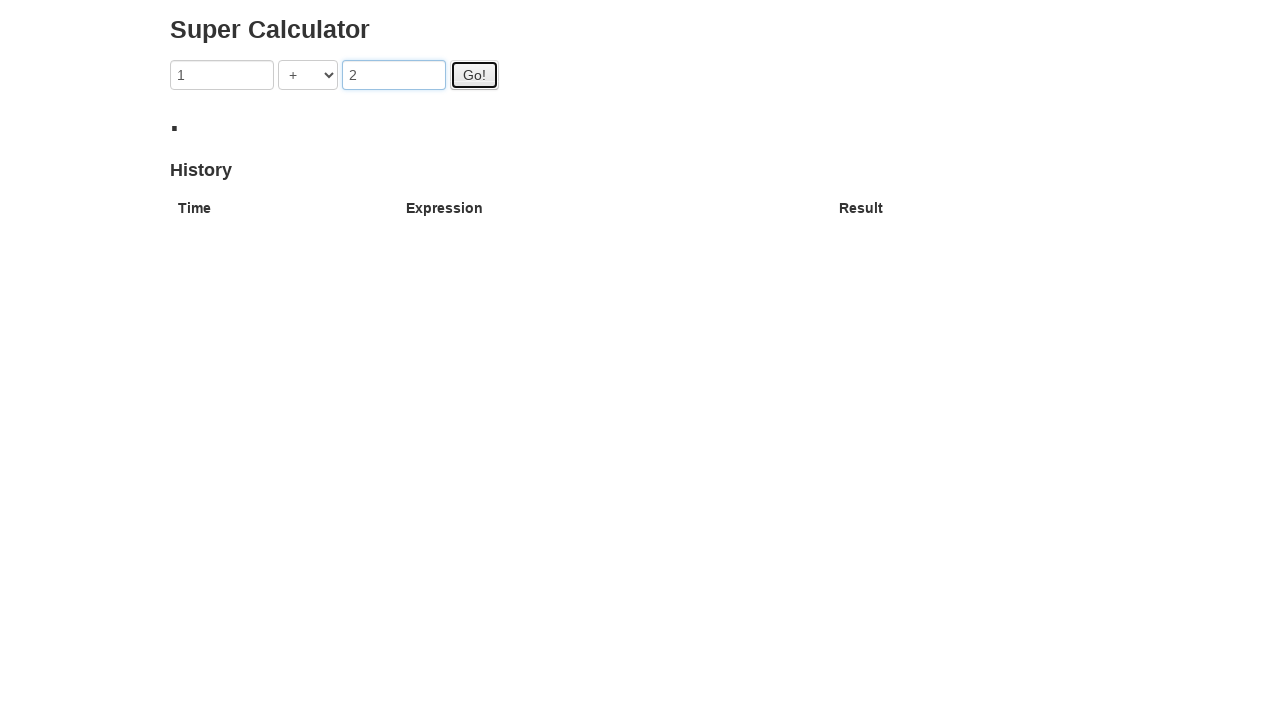

Result appeared on the page
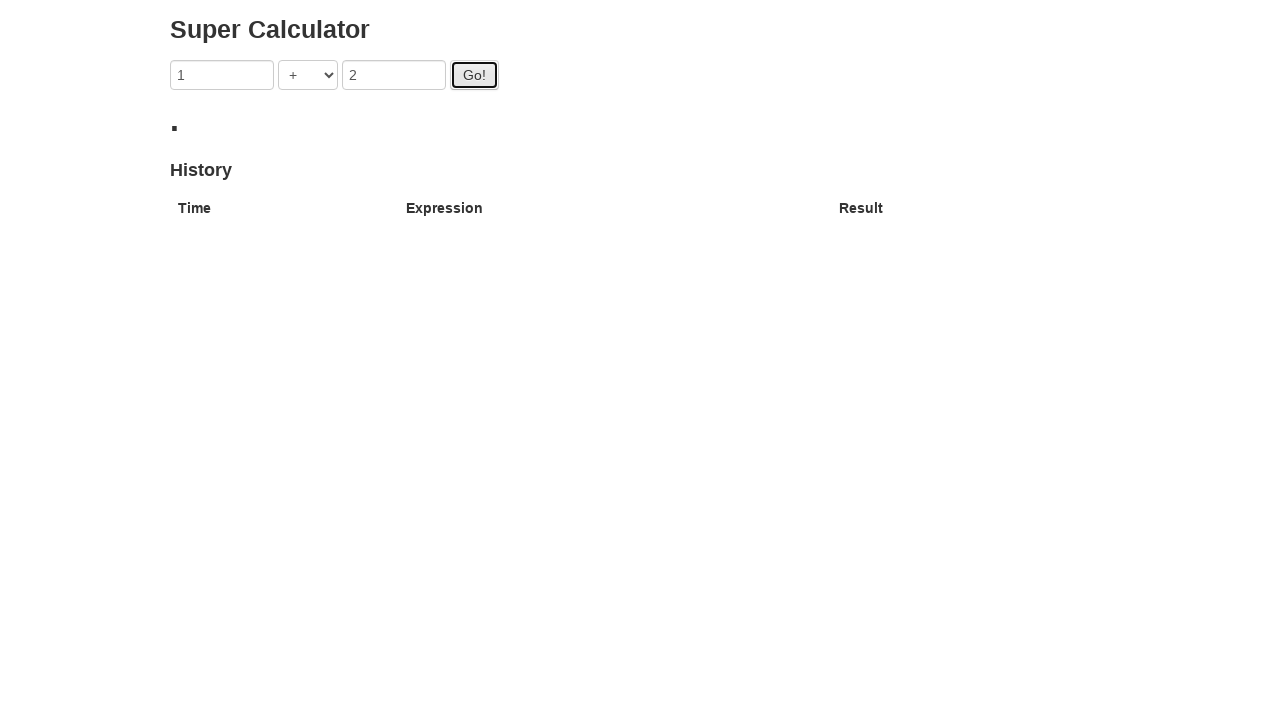

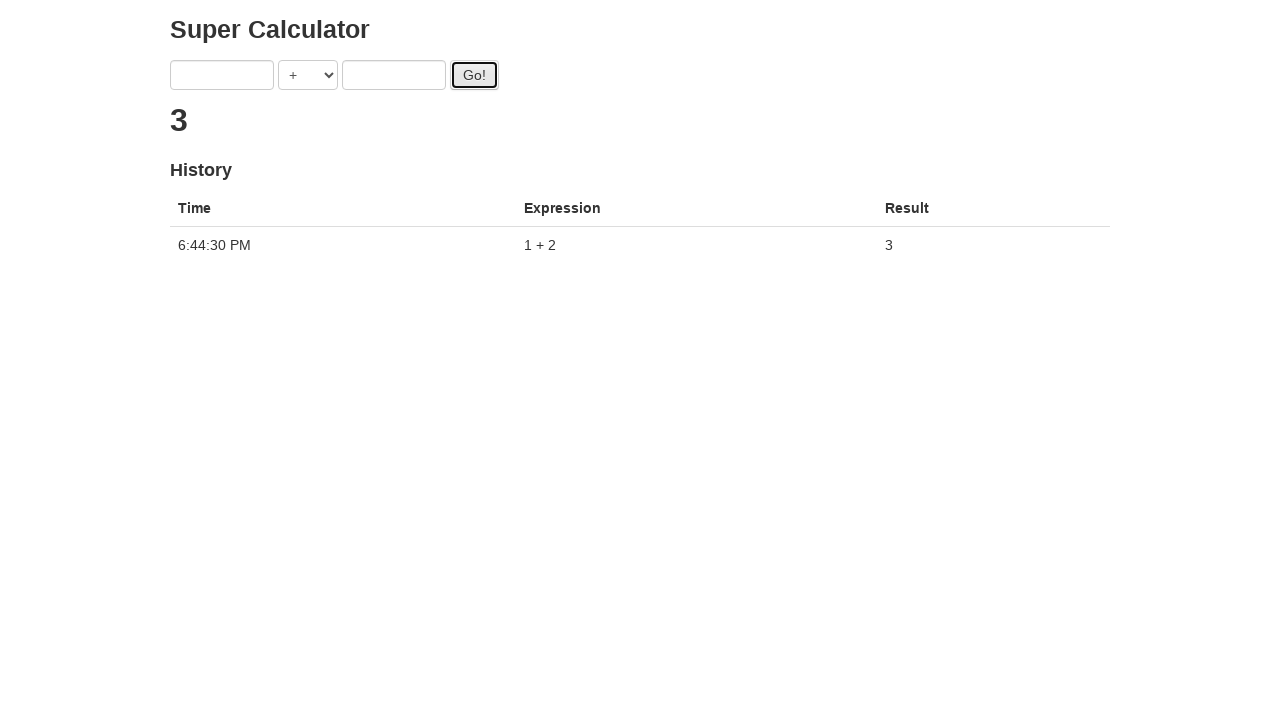